Tests keyboard input events by typing a character and then performing keyboard shortcuts (Ctrl+A to select all, Ctrl+C to copy)

Starting URL: https://v1.training-support.net/selenium/input-events

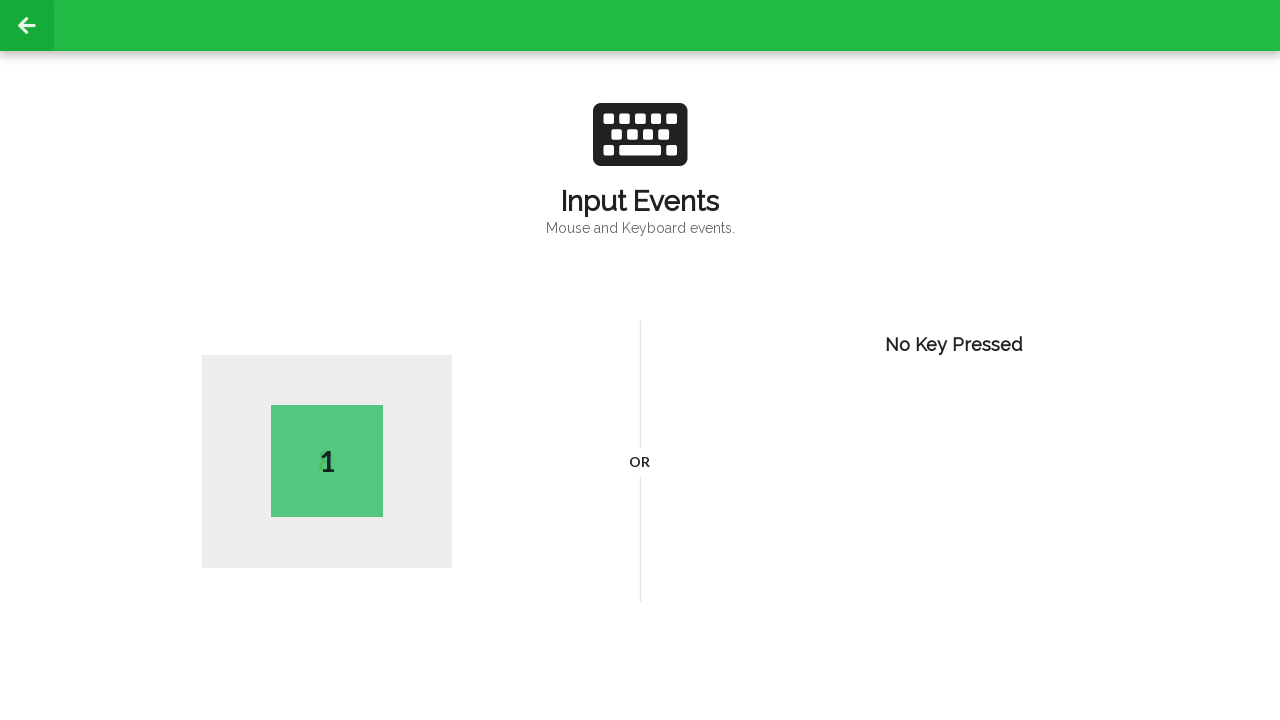

Pressed 'D' key on the page
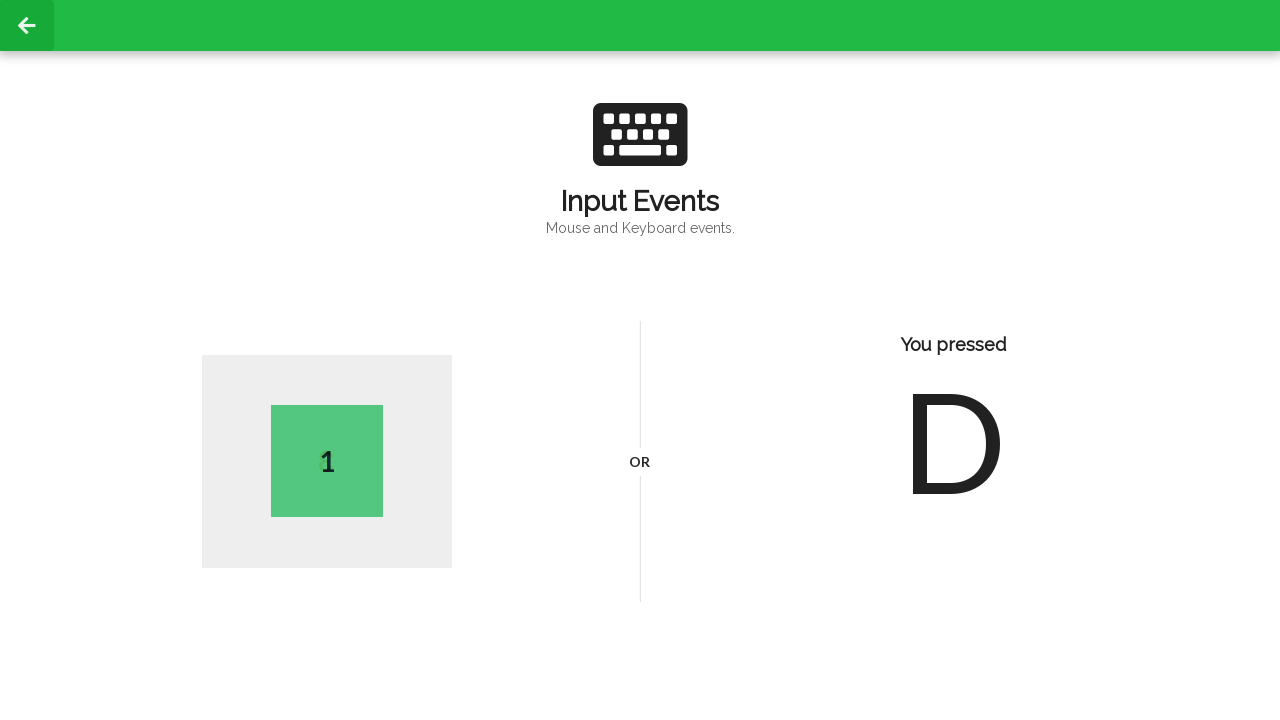

Pressed down Control key
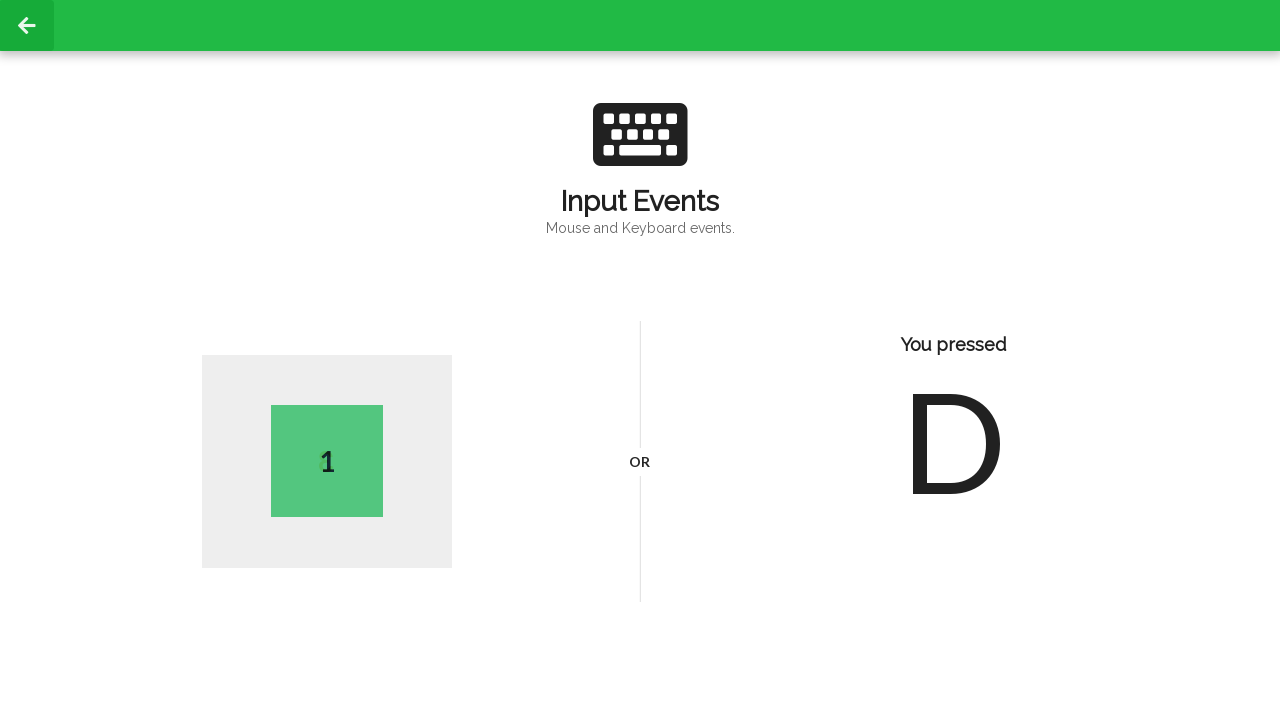

Pressed 'a' key to select all text (Ctrl+A)
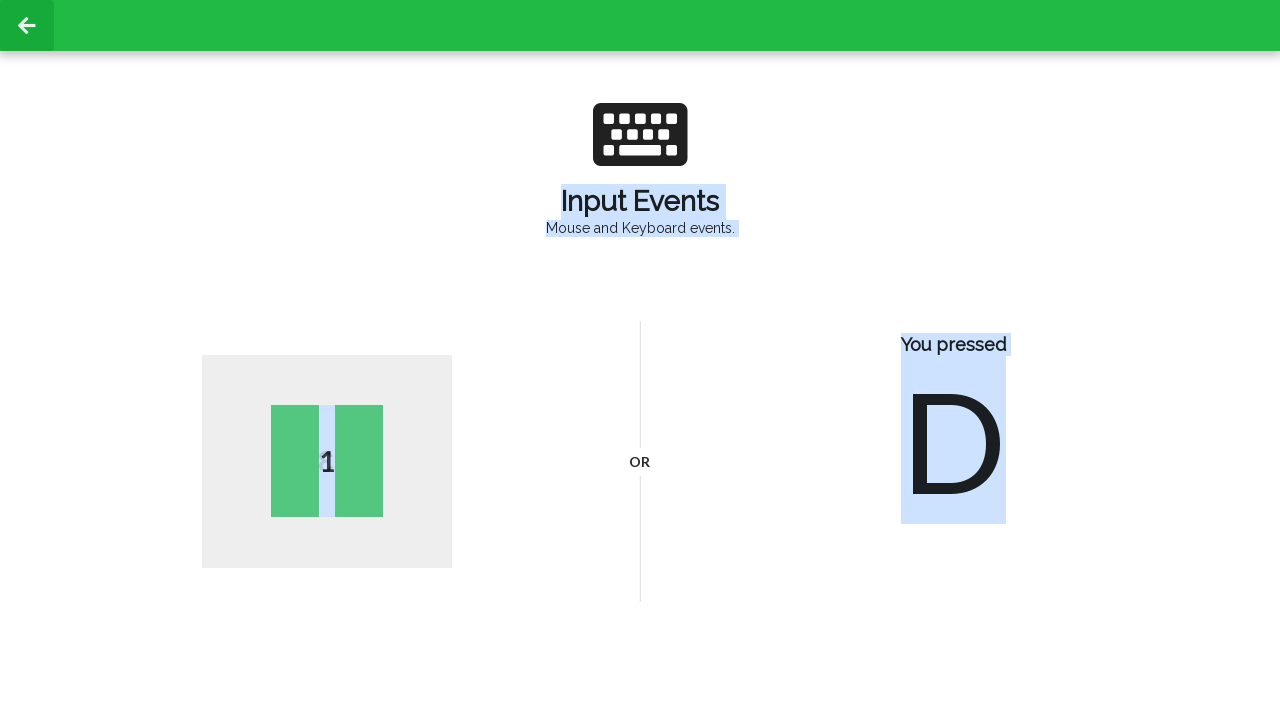

Pressed 'c' key to copy selected text (Ctrl+C)
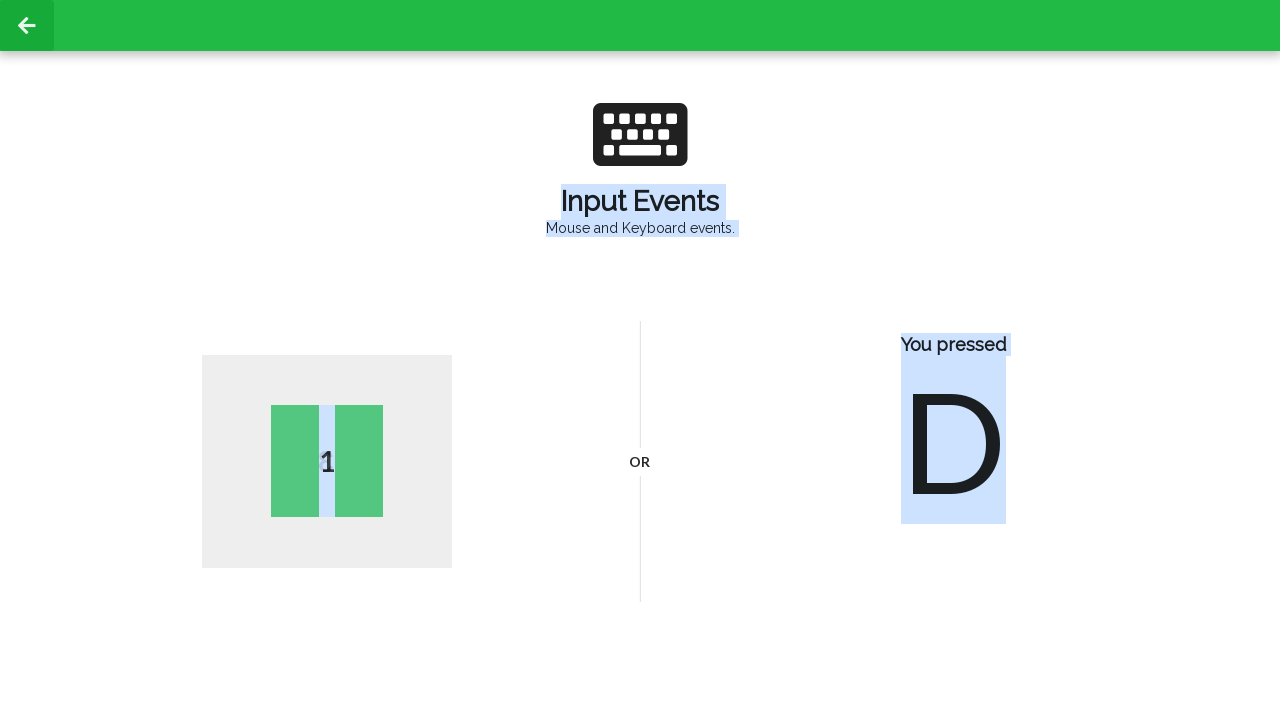

Released Control key
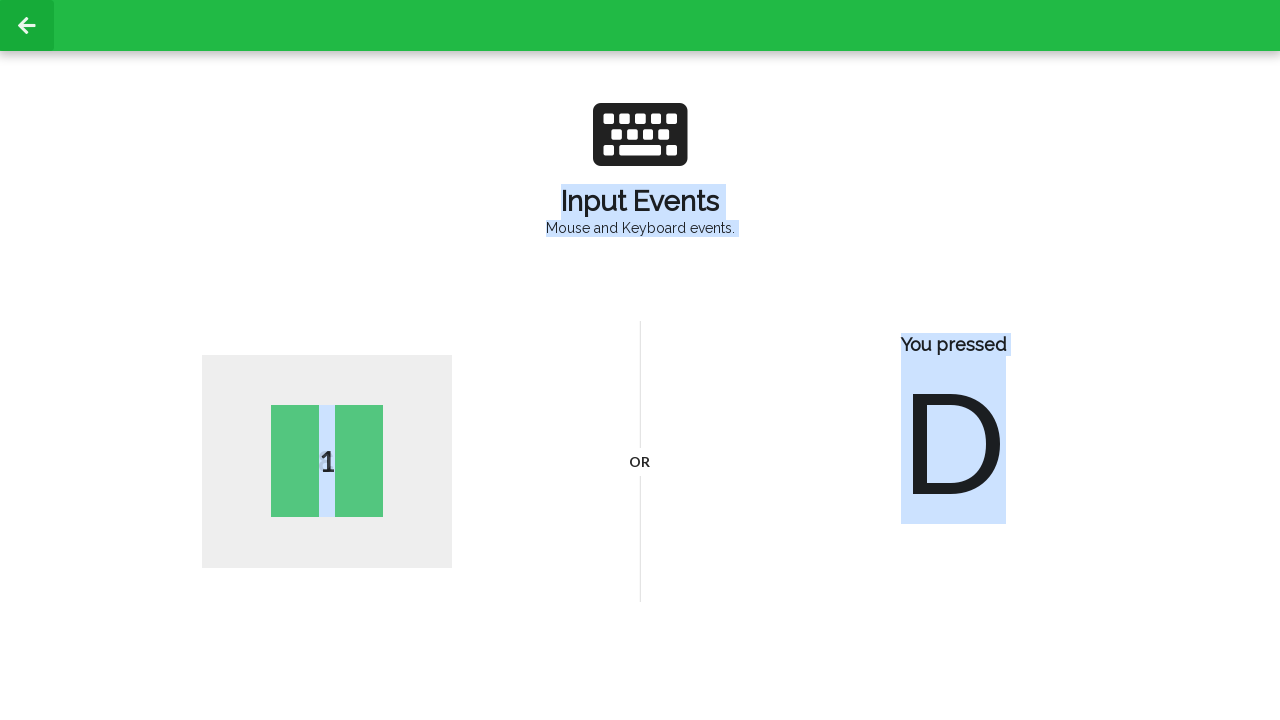

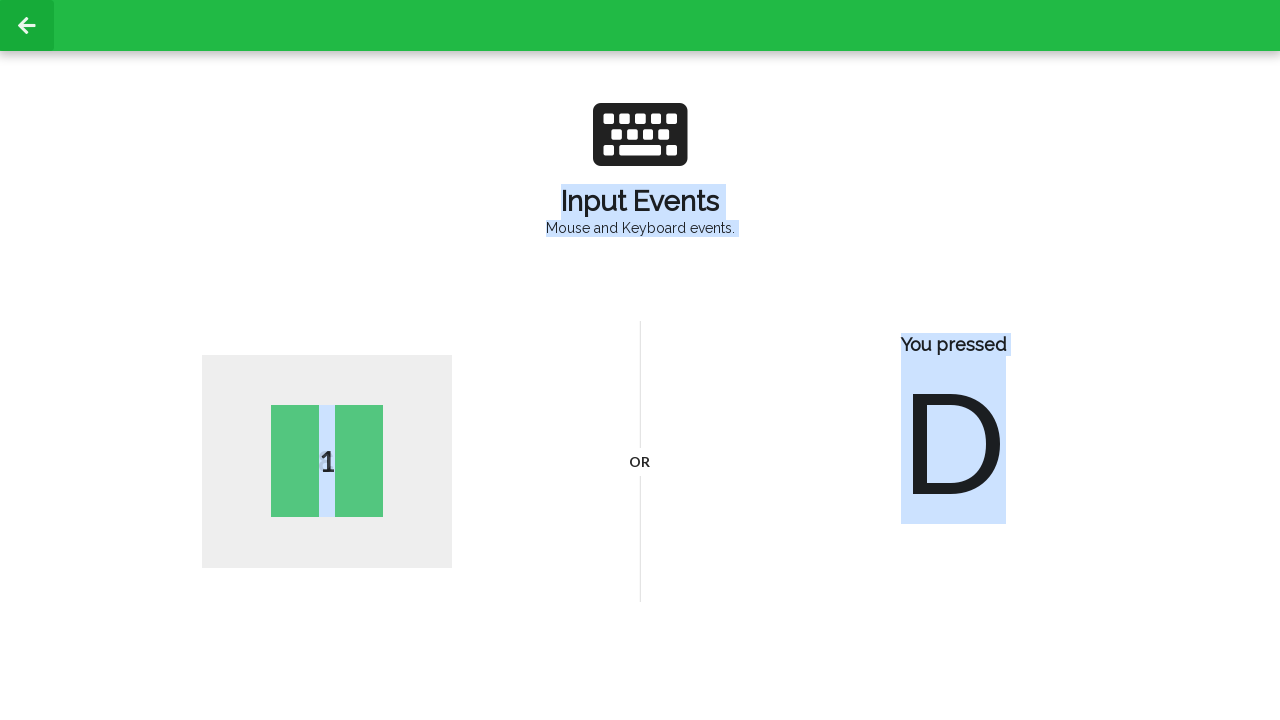